Tests the search functionality on testotomasyonu.com by searching for "phone", verifying the number of results, and checking that the first product name contains "phone"

Starting URL: https://www.testotomasyonu.com

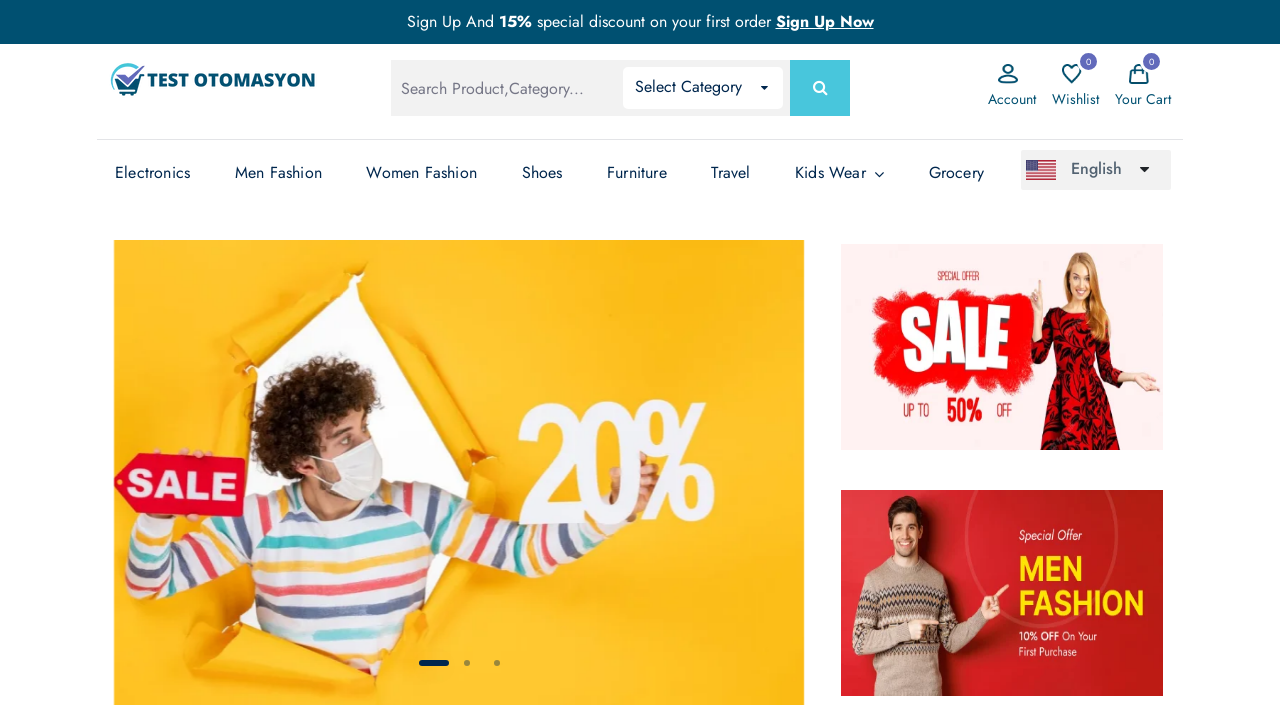

Filled search box with 'phone' on #global-search
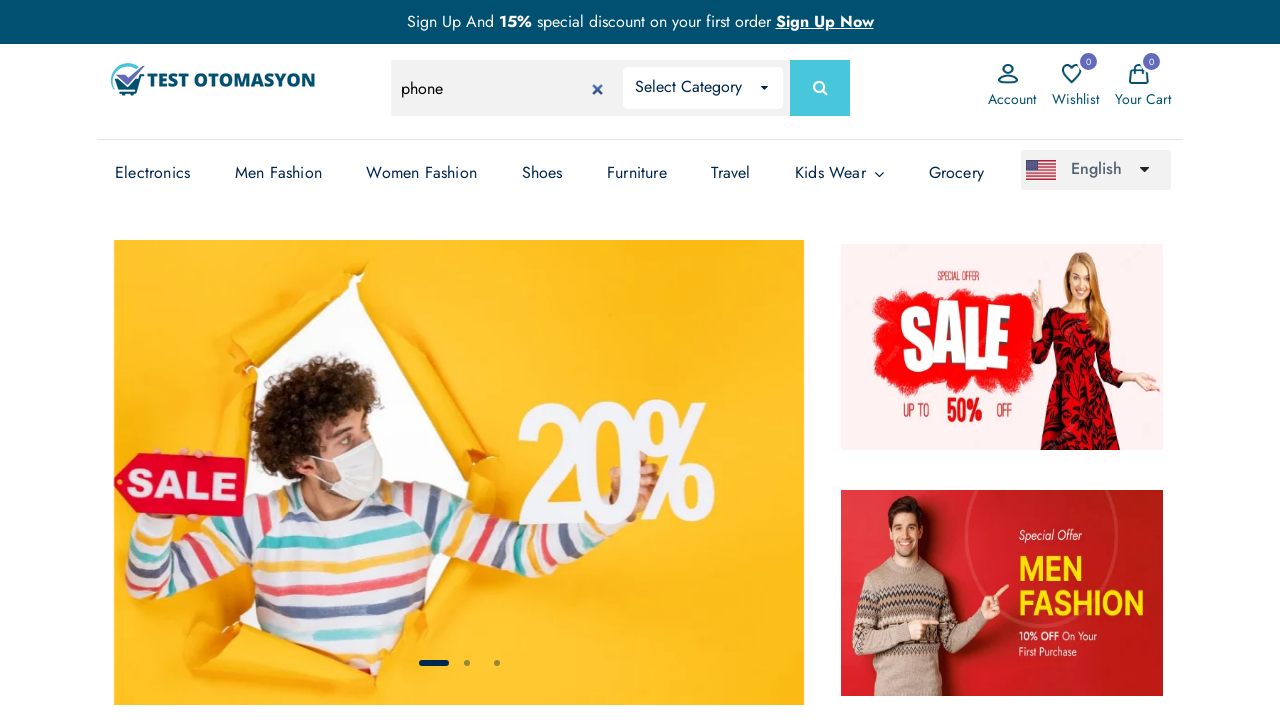

Pressed Enter to submit search on #global-search
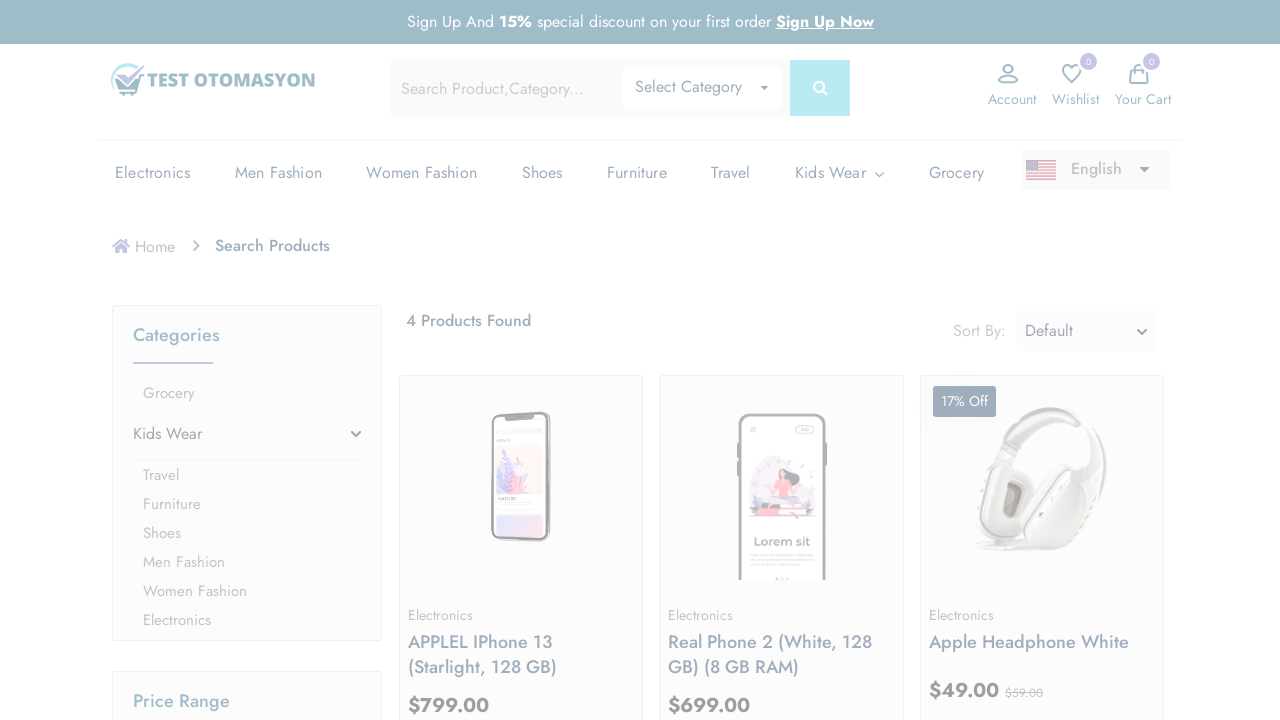

Search results loaded and product elements appeared
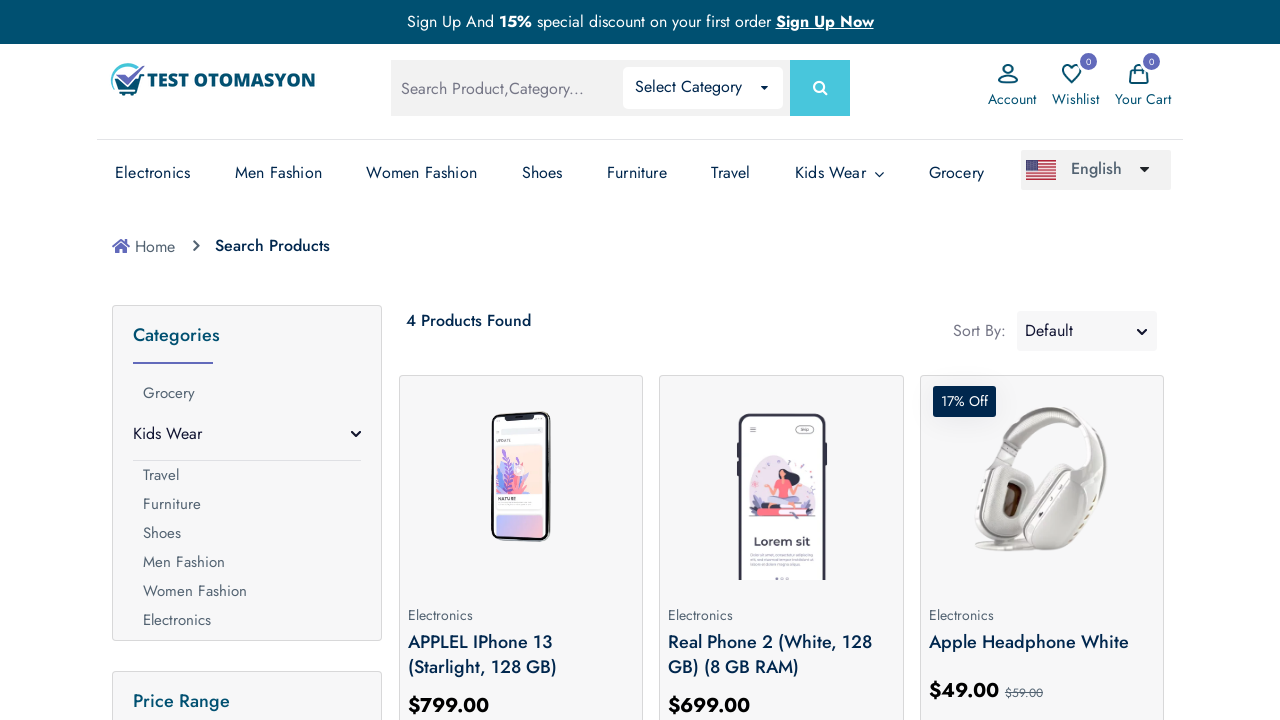

Retrieved all product elements from search results
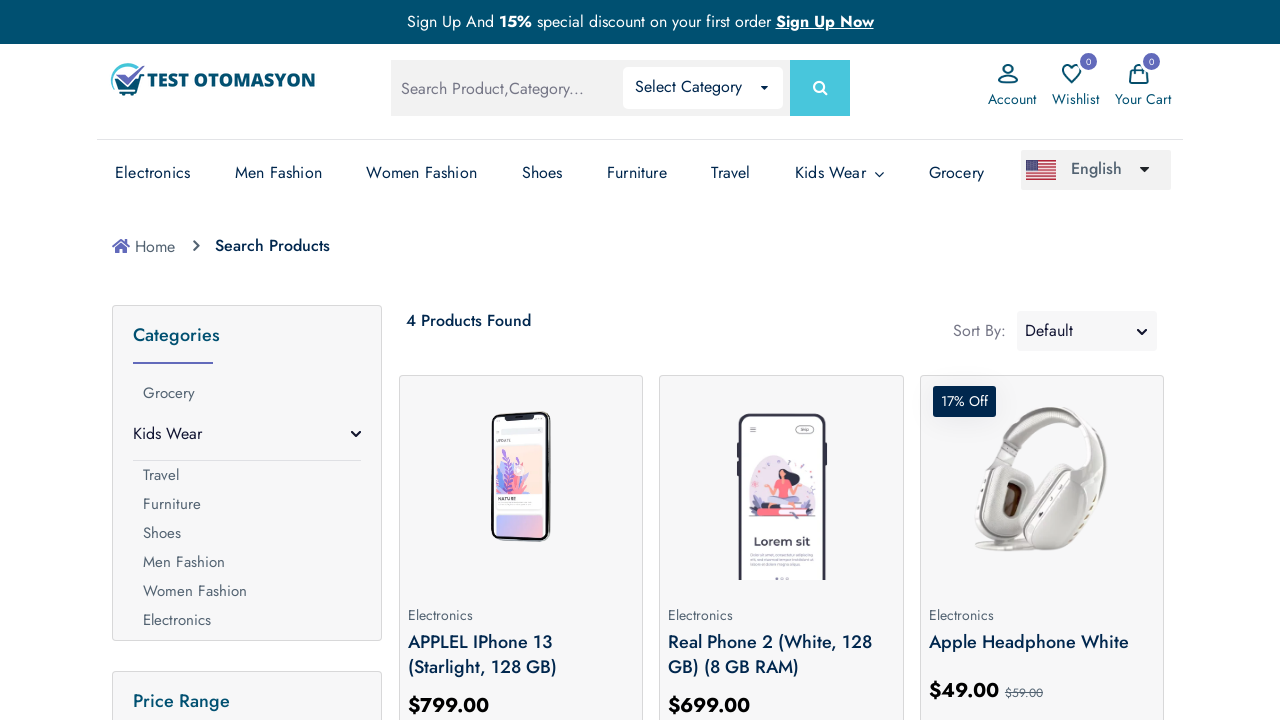

Verified that 4 products were returned in search results
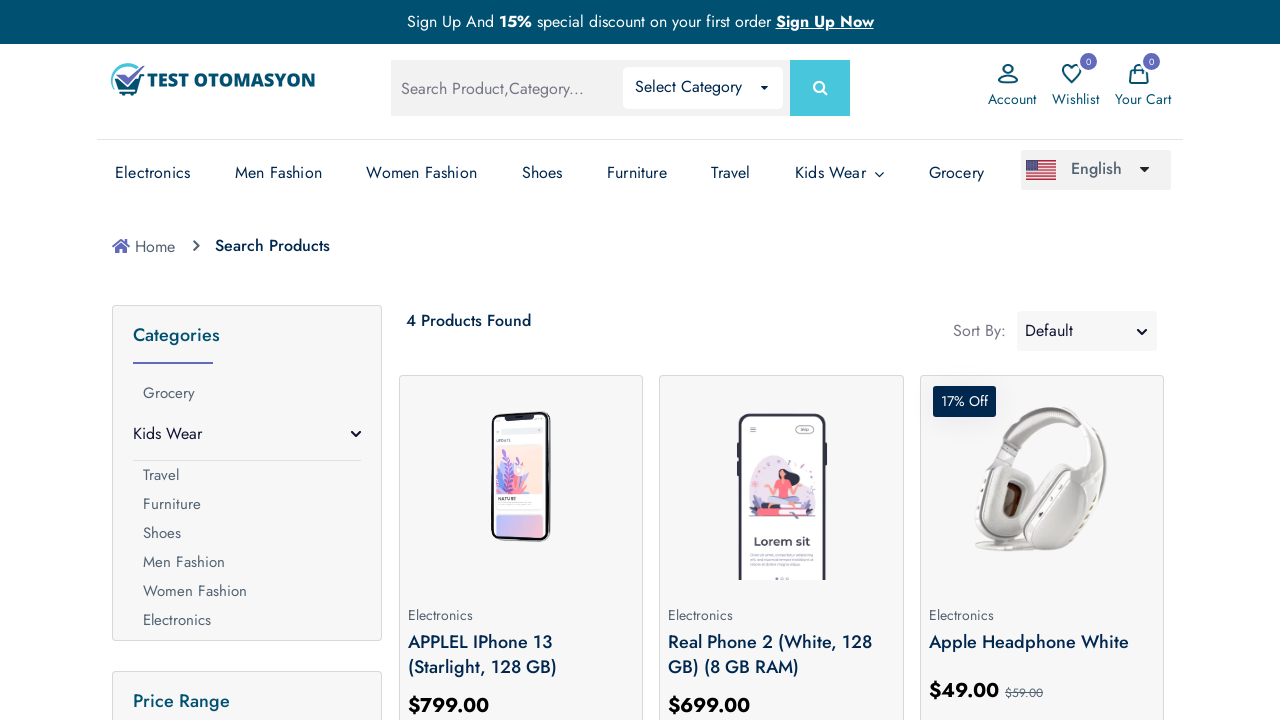

Retrieved first product name text
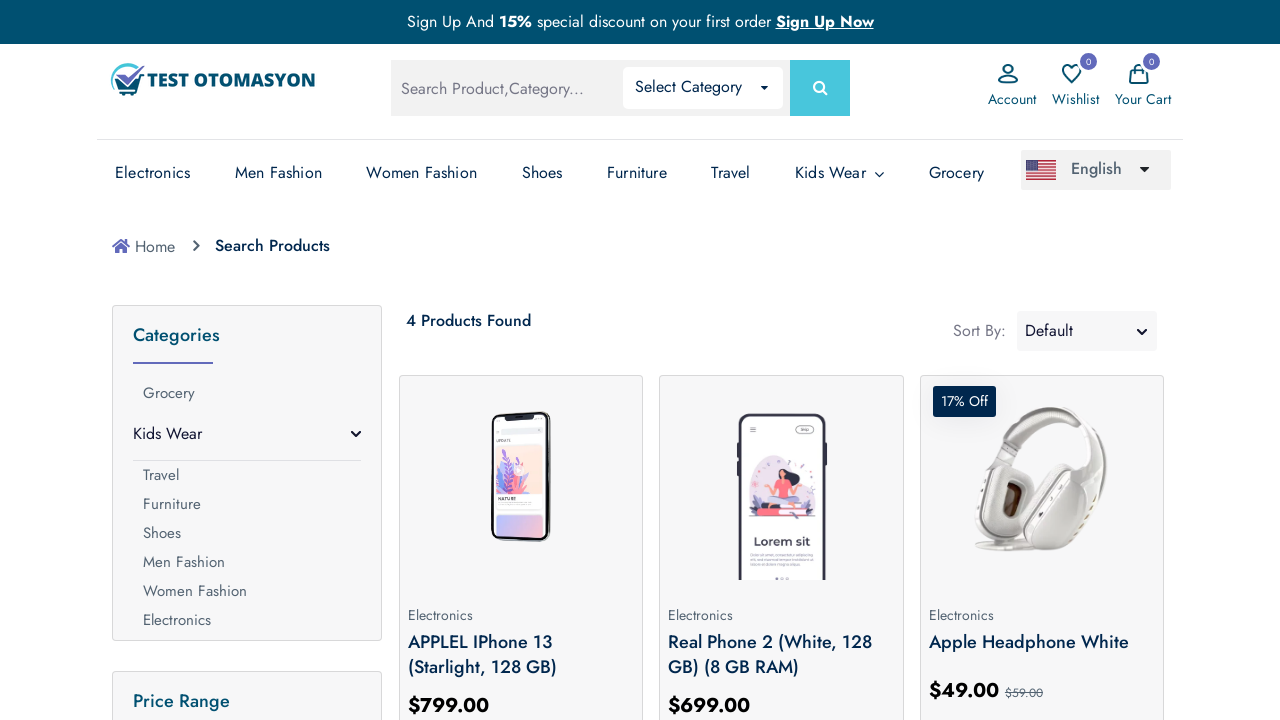

Verified that first product name contains 'phone'
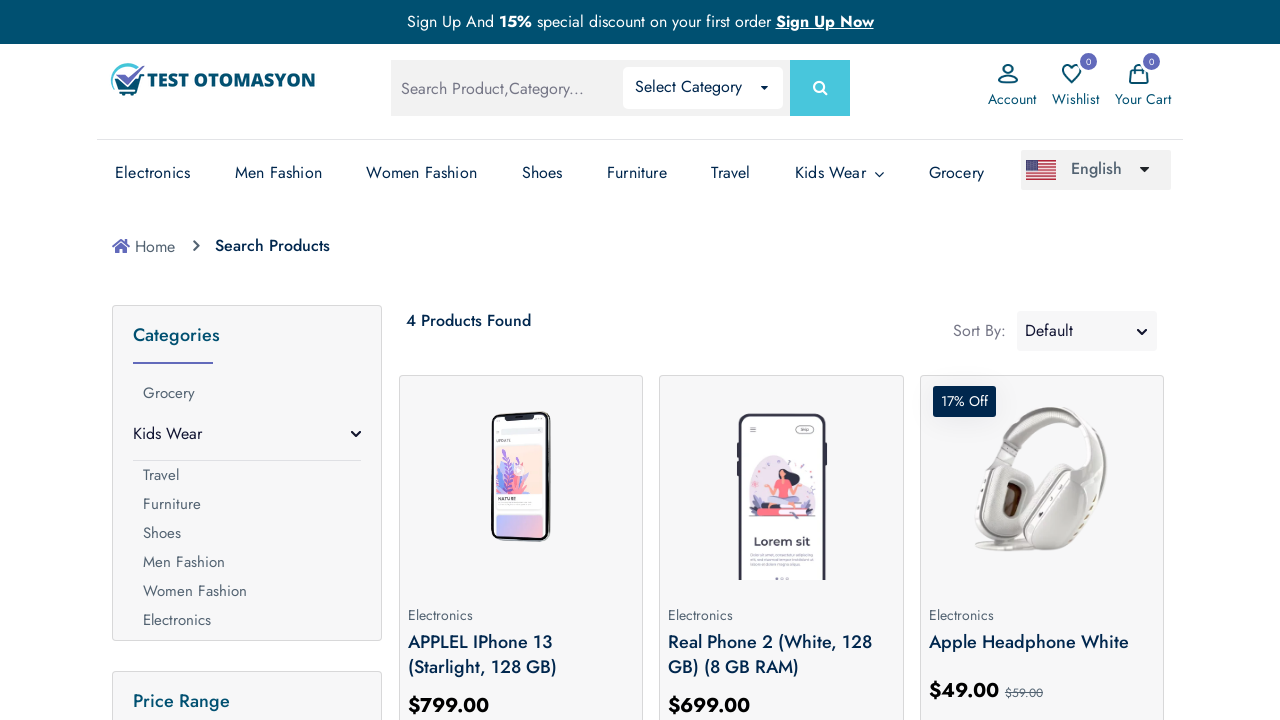

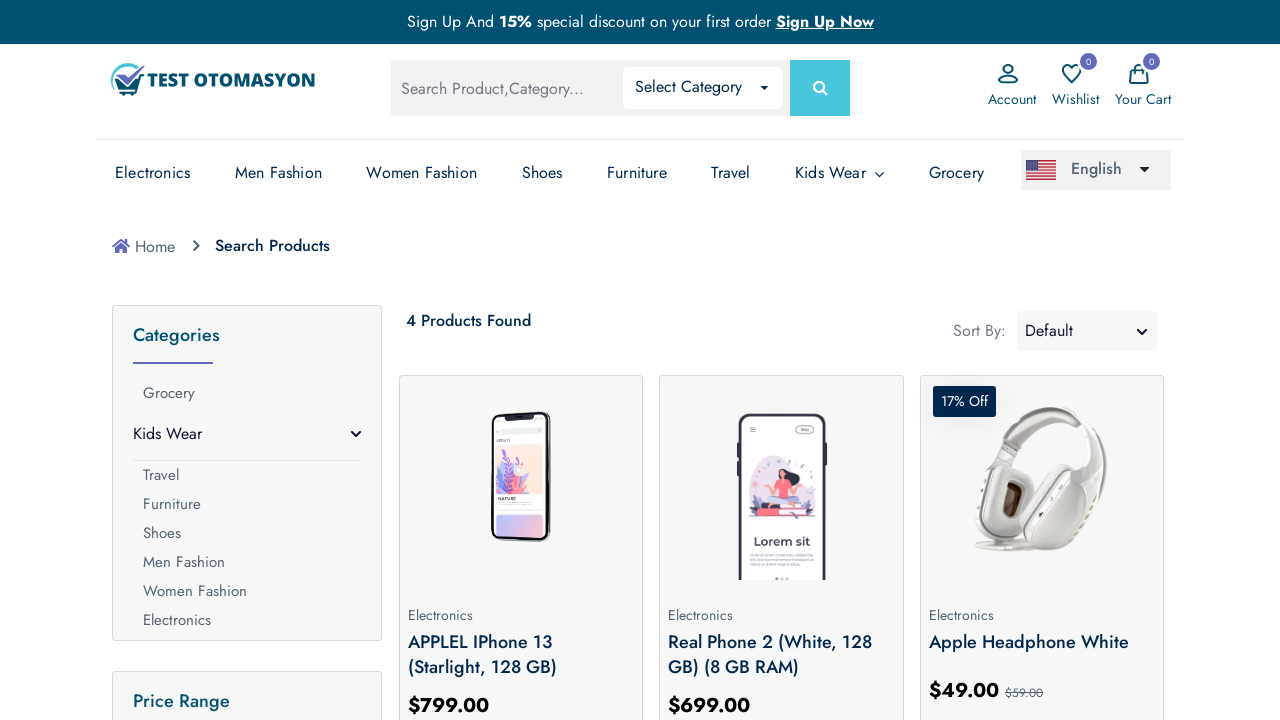